Tests multi-select functionality by Ctrl+clicking on random non-adjacent items in a list

Starting URL: https://automationfc.github.io/jquery-selectable/

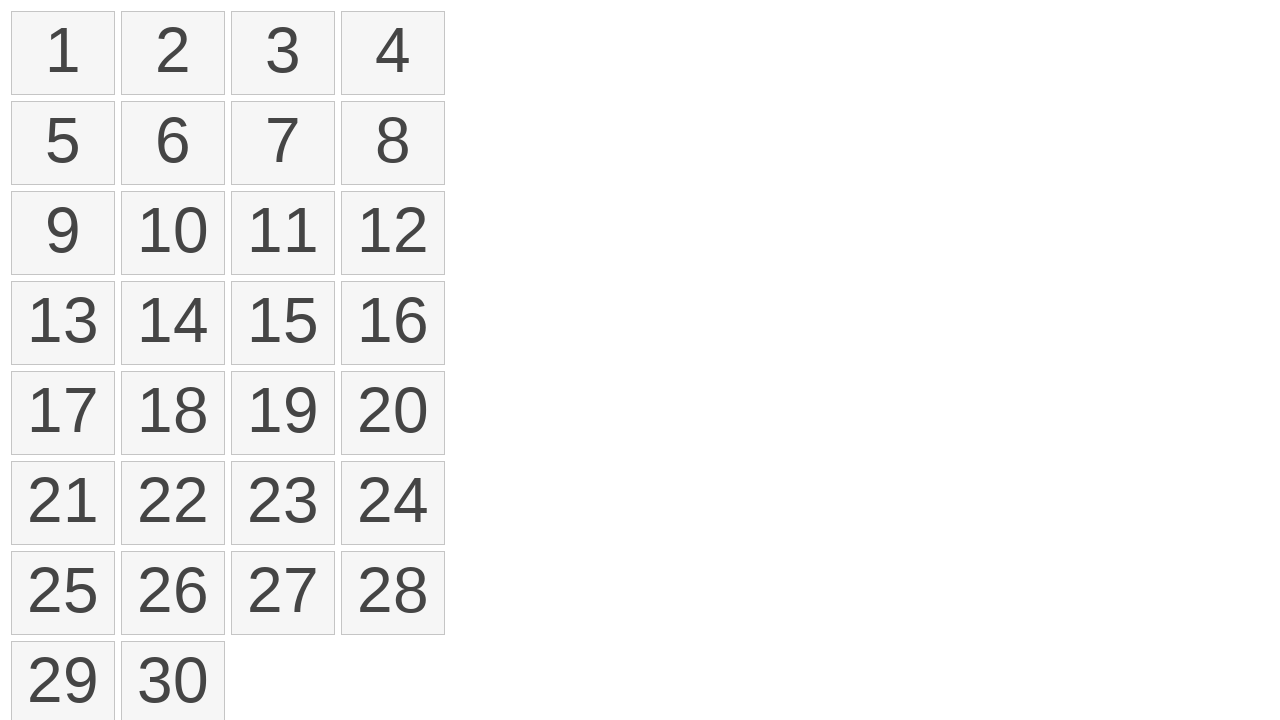

Waited for selectable items to load
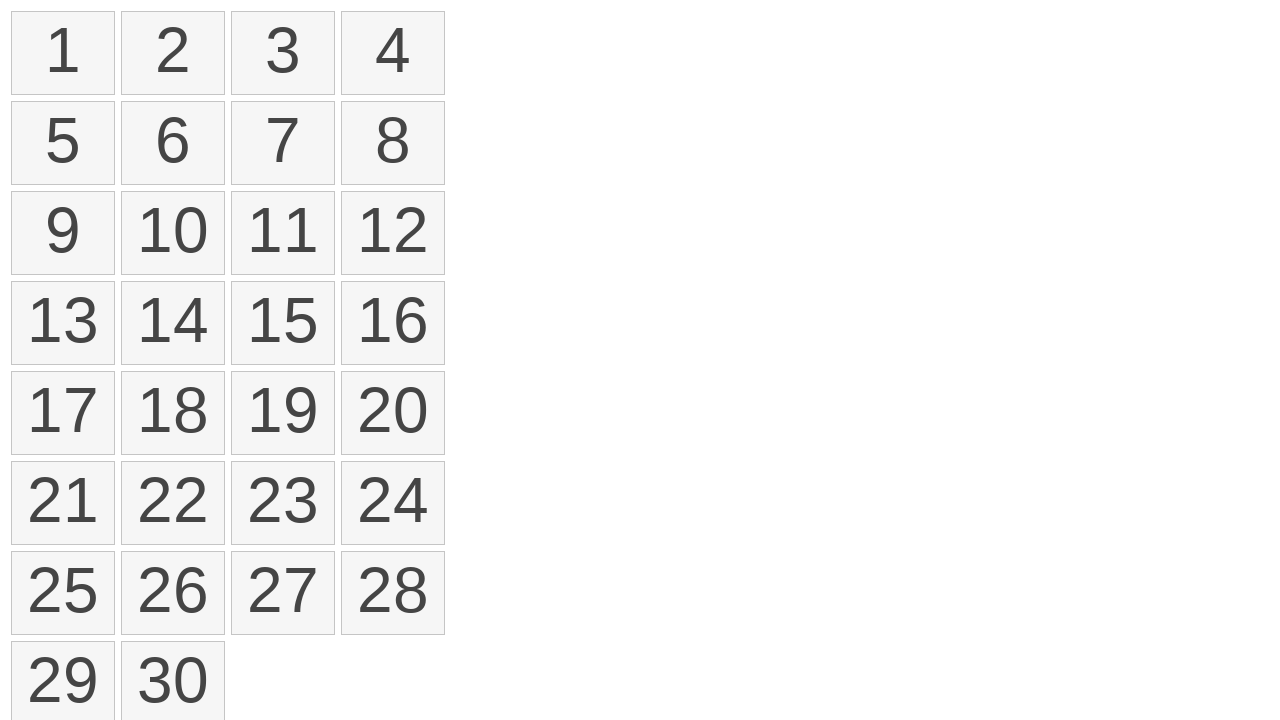

Located all selectable list items
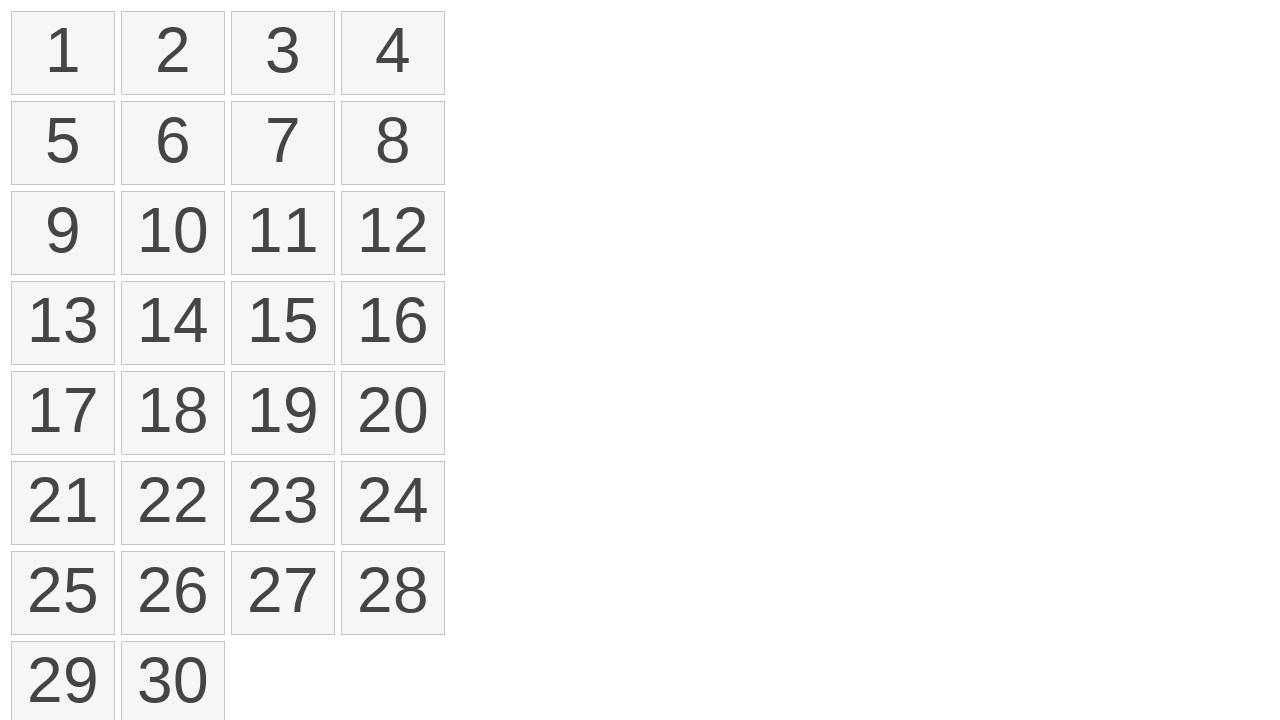

Ctrl+clicked on item at index 0 at (63, 53) on ol.ui-selectable > li >> nth=0
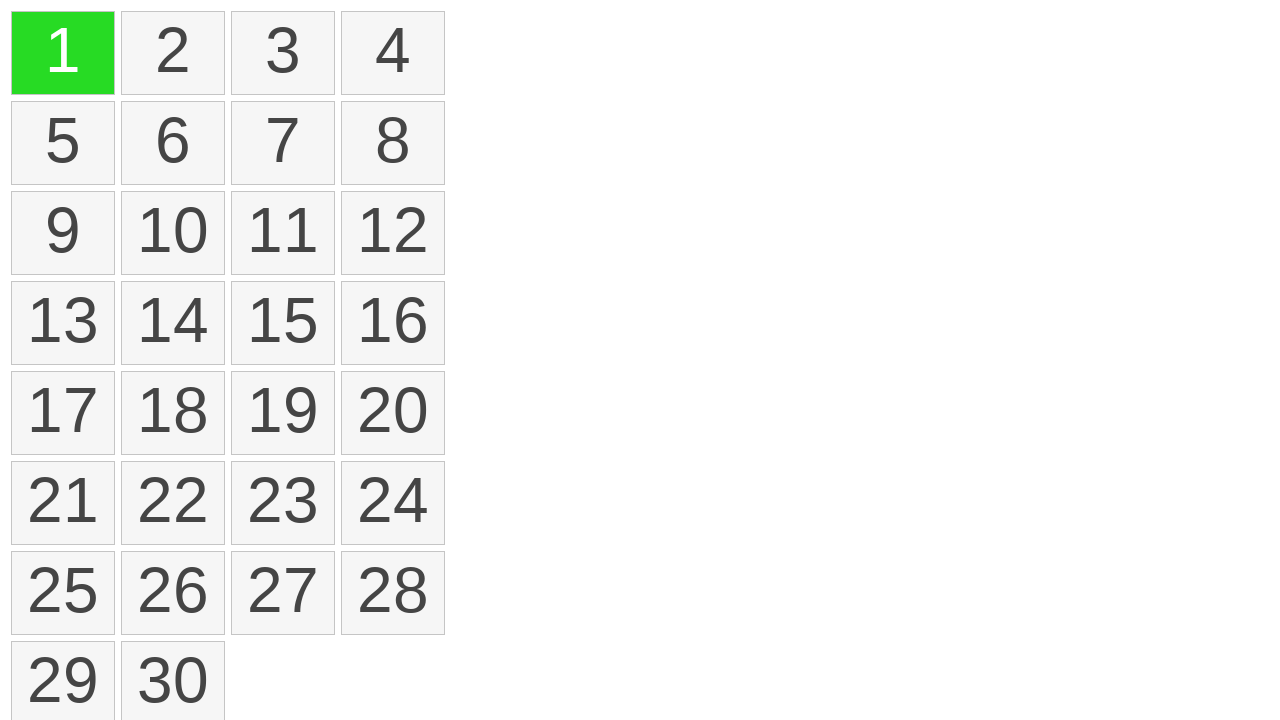

Ctrl+clicked on item at index 2 at (283, 53) on ol.ui-selectable > li >> nth=2
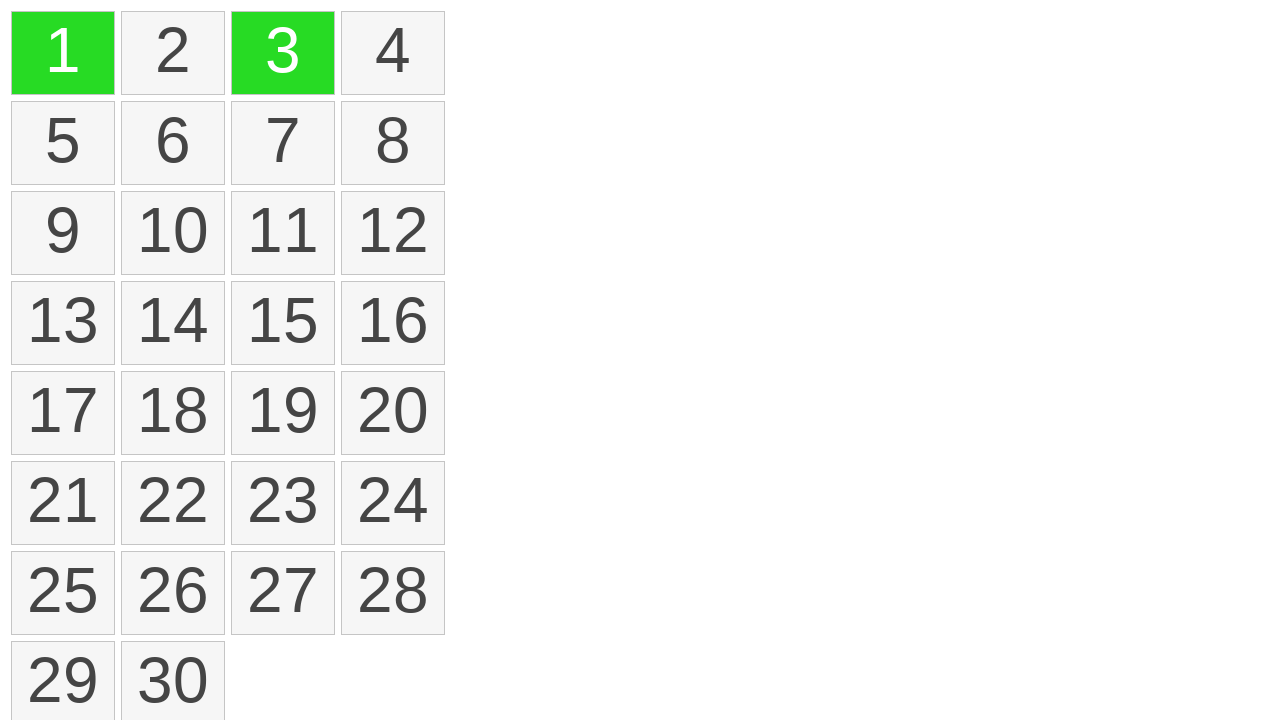

Ctrl+clicked on item at index 5 at (173, 143) on ol.ui-selectable > li >> nth=5
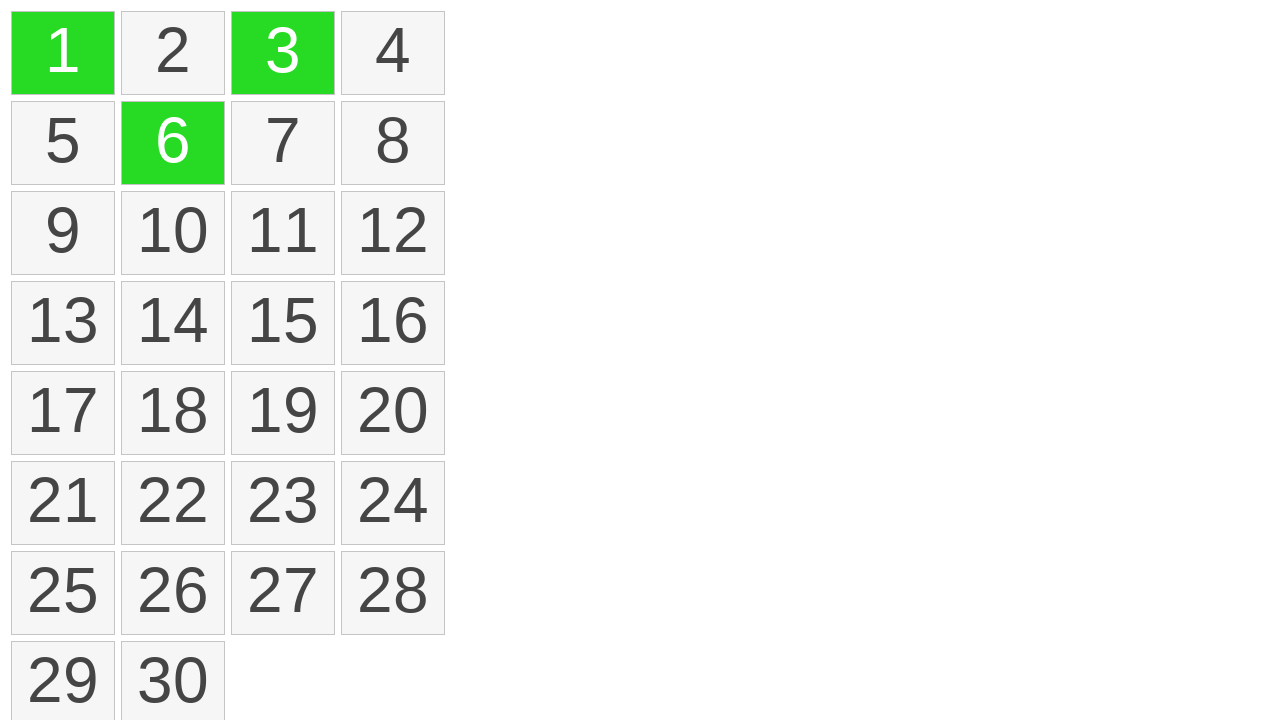

Ctrl+clicked on item at index 10 at (283, 233) on ol.ui-selectable > li >> nth=10
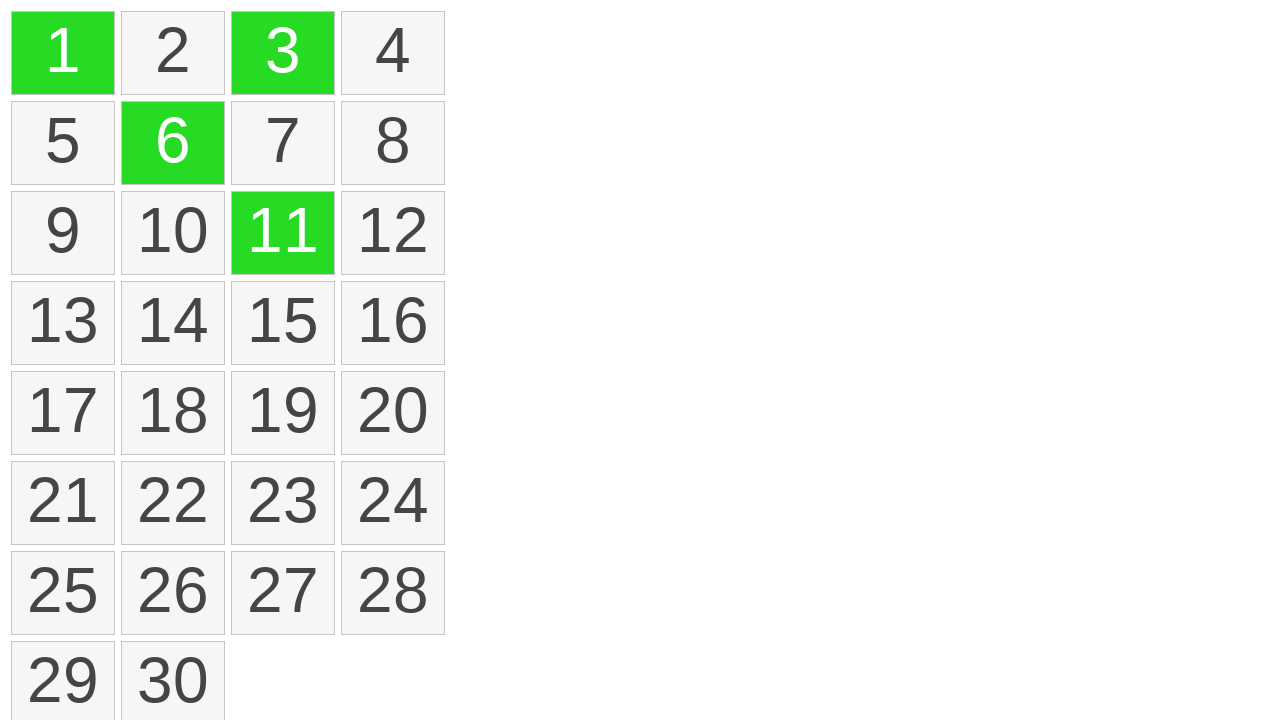

Located all selected items
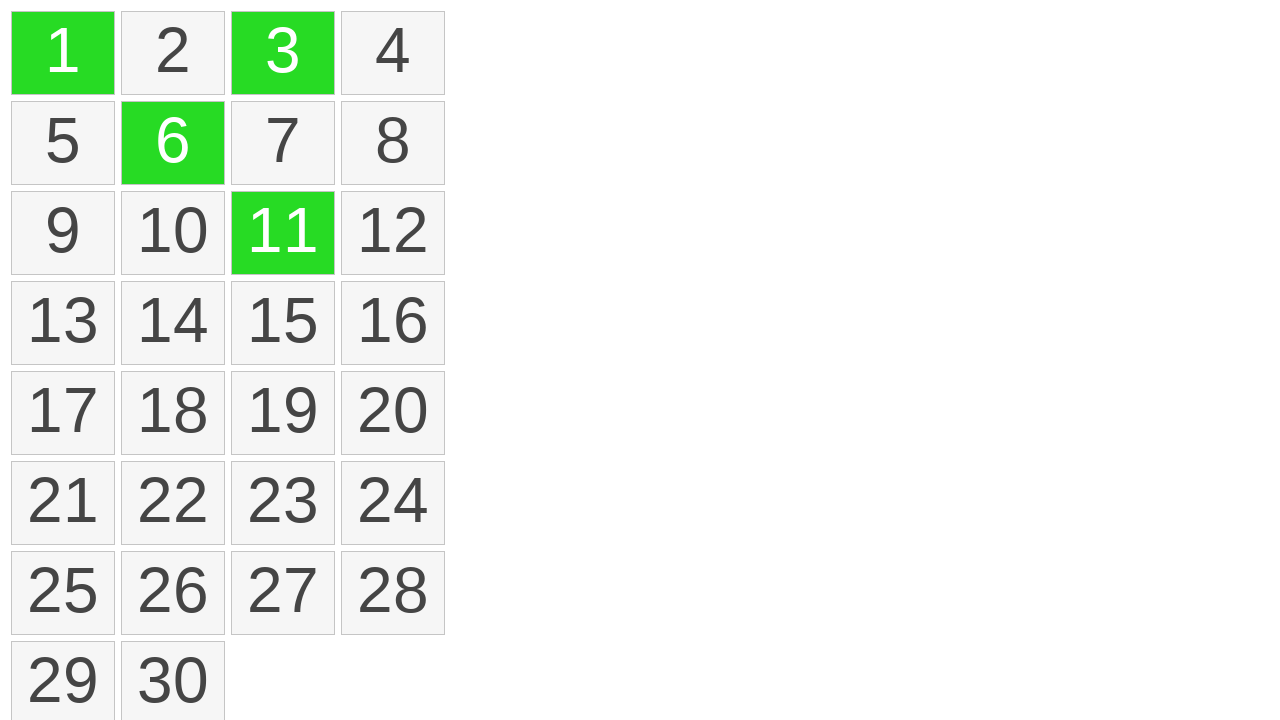

Verified that exactly 4 items are selected
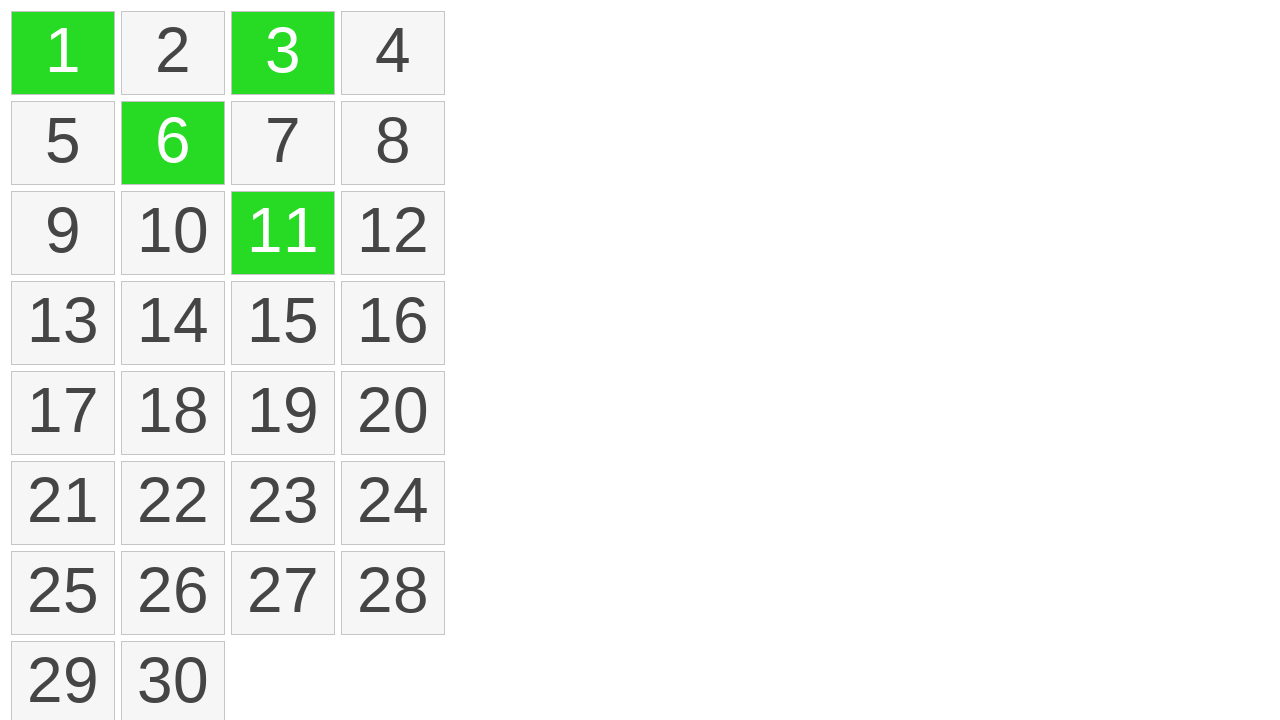

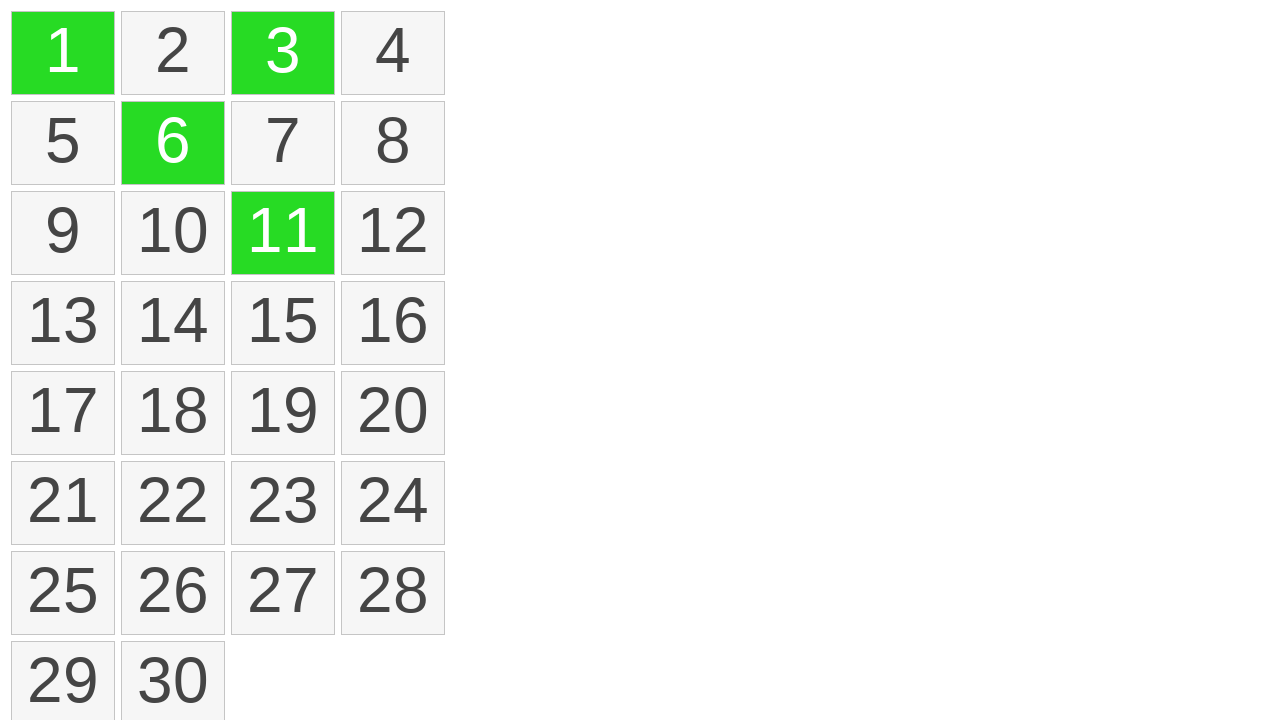